Fills out the Parabank registration form with user information including name, address, and contact details

Starting URL: https://parabank.parasoft.com/parabank/register.htm

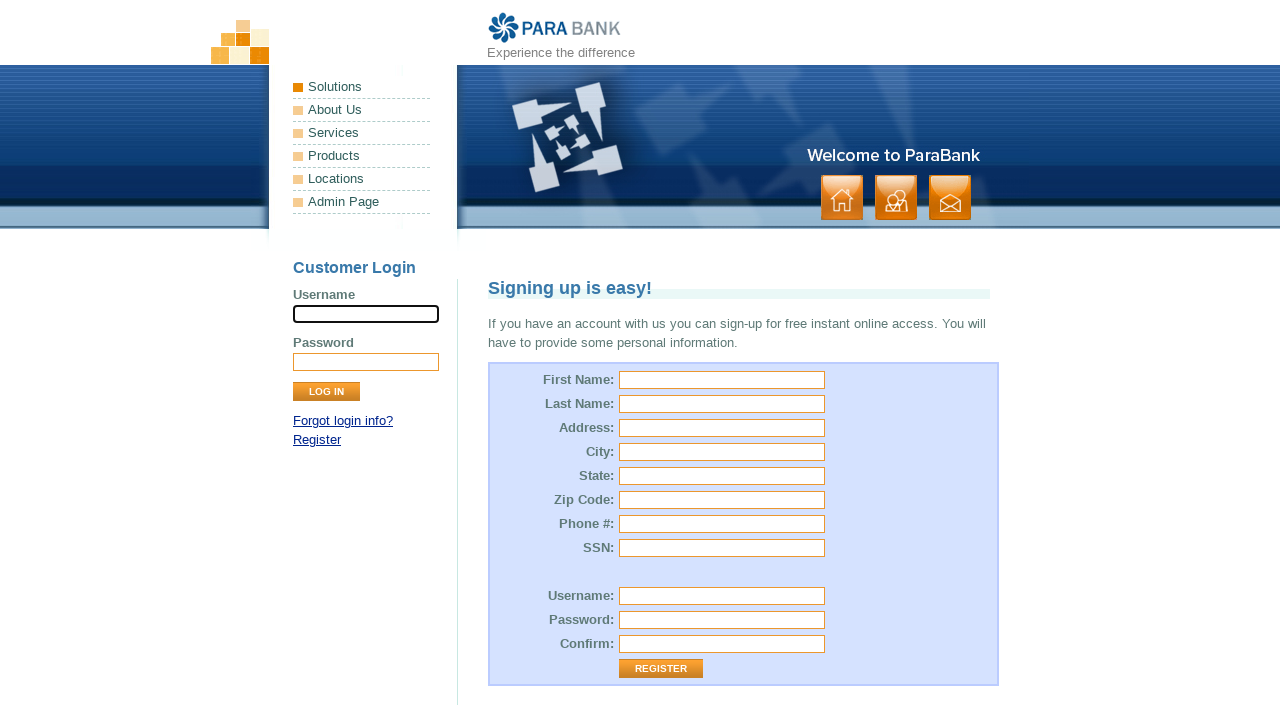

Filled first name field with 'Josue' on #customer\.firstName
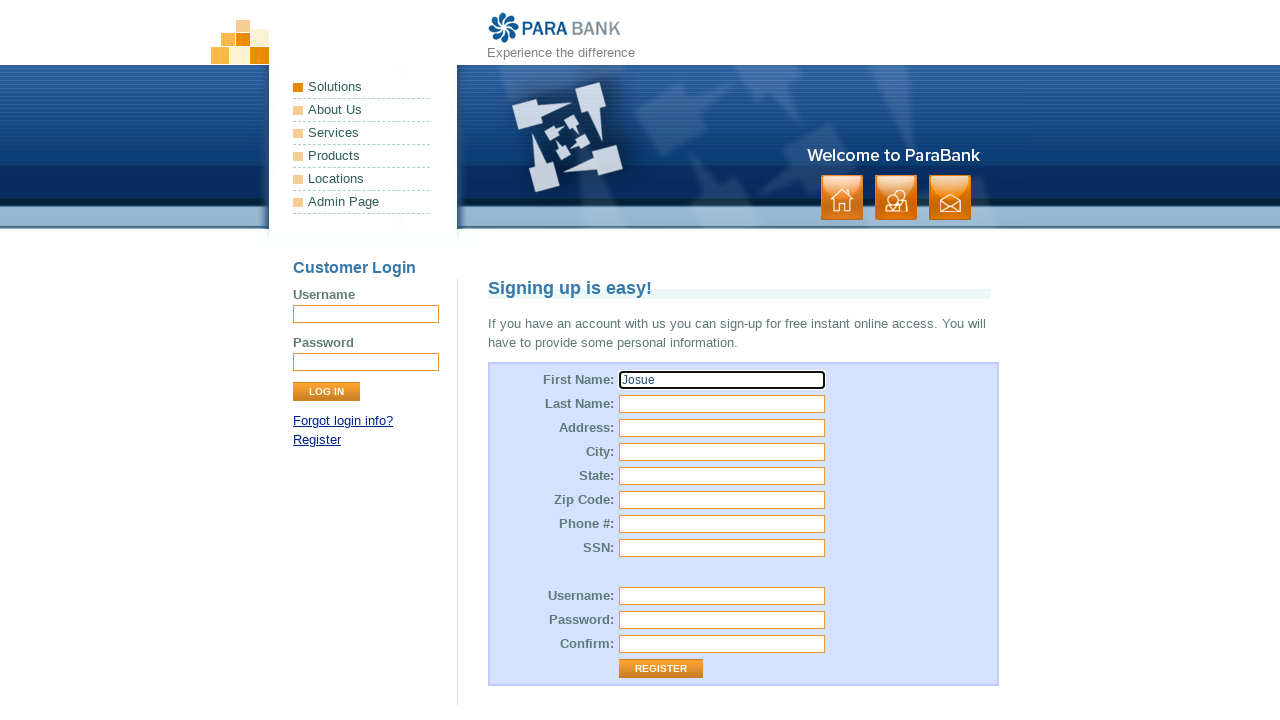

Filled last name field with 'D'elia' on #customer\.lastName
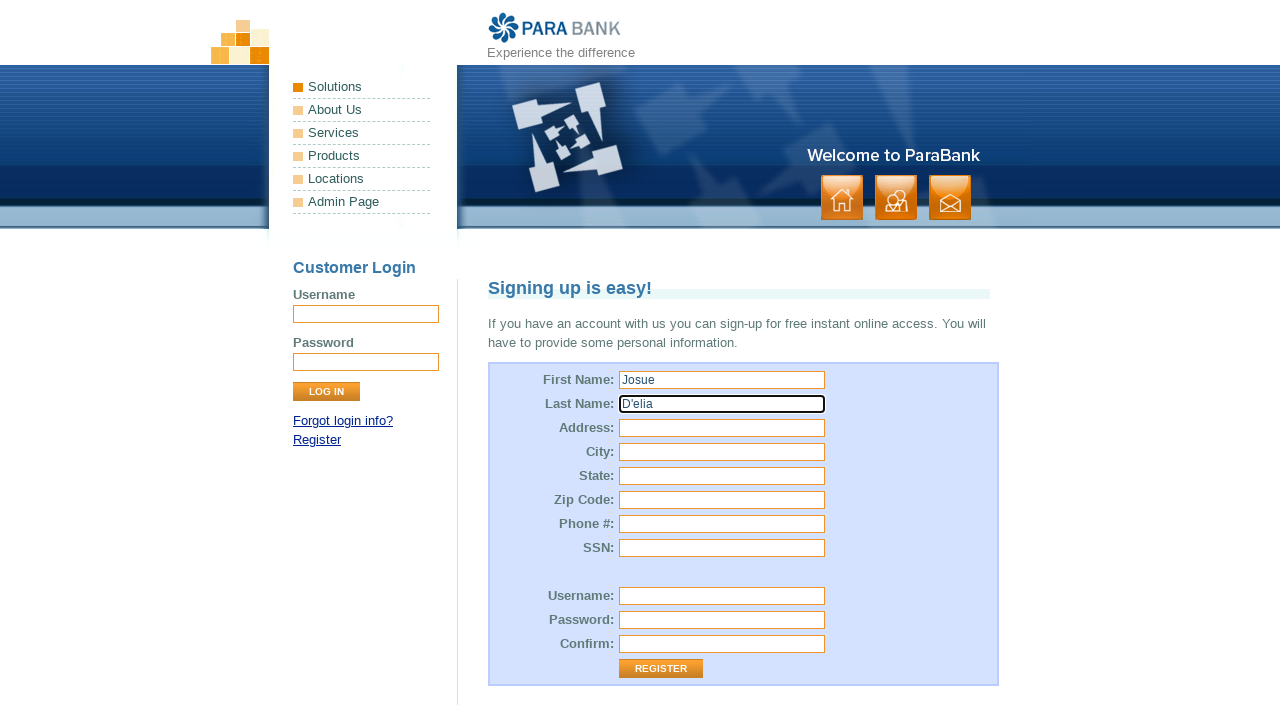

Filled street address with '2008 chestoak dr' on input[name='customer.address.street']
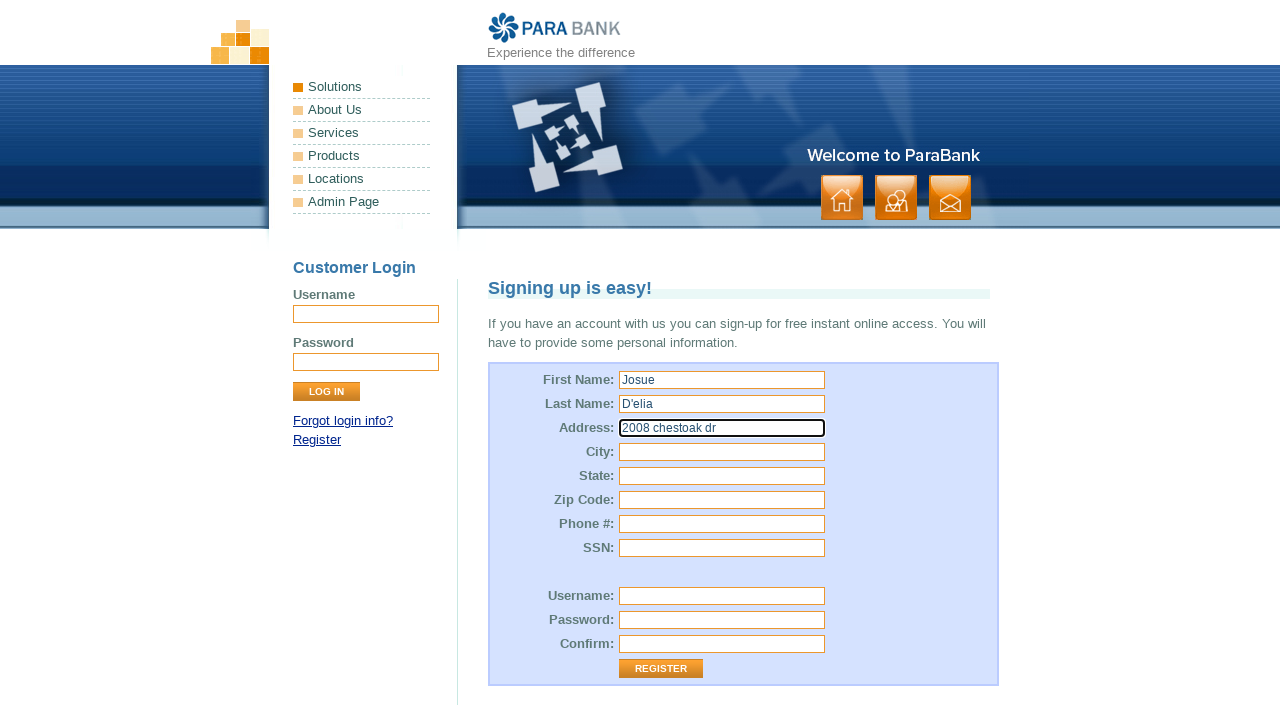

Filled city field with 'Chicago' on input[name='customer.address.city']
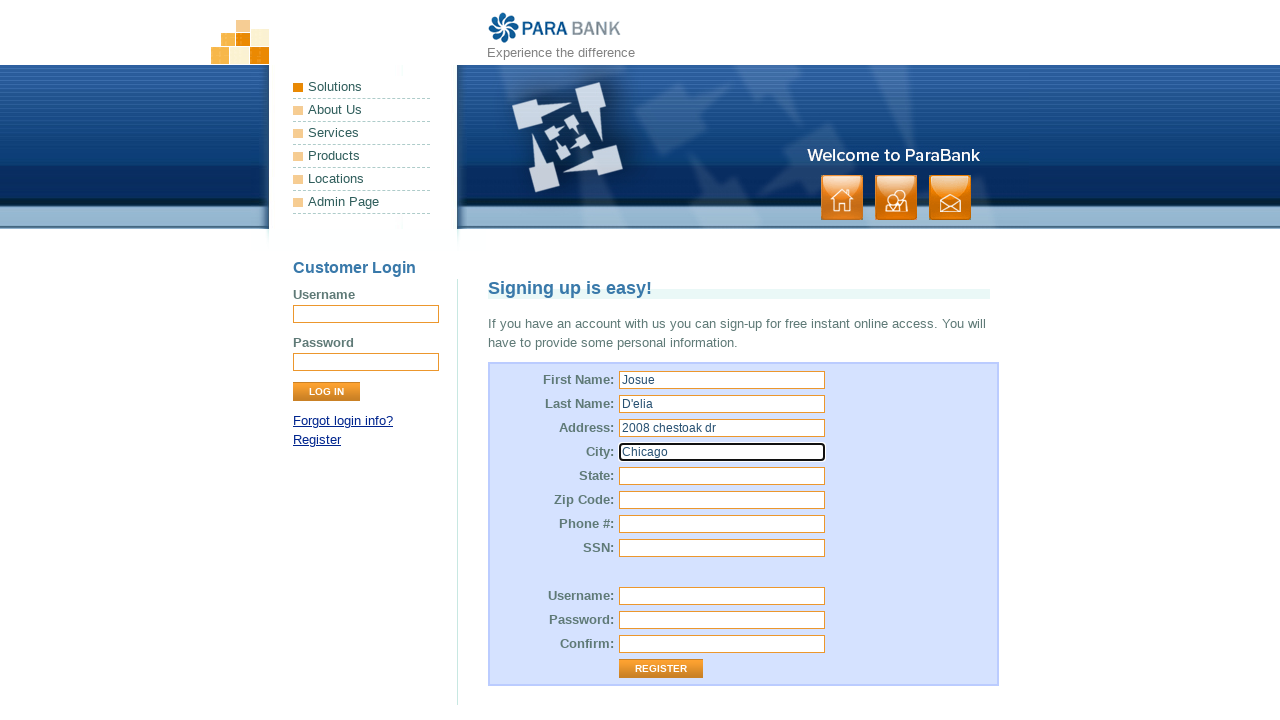

Filled state field with 'Illinois' on input[name='customer.address.state']
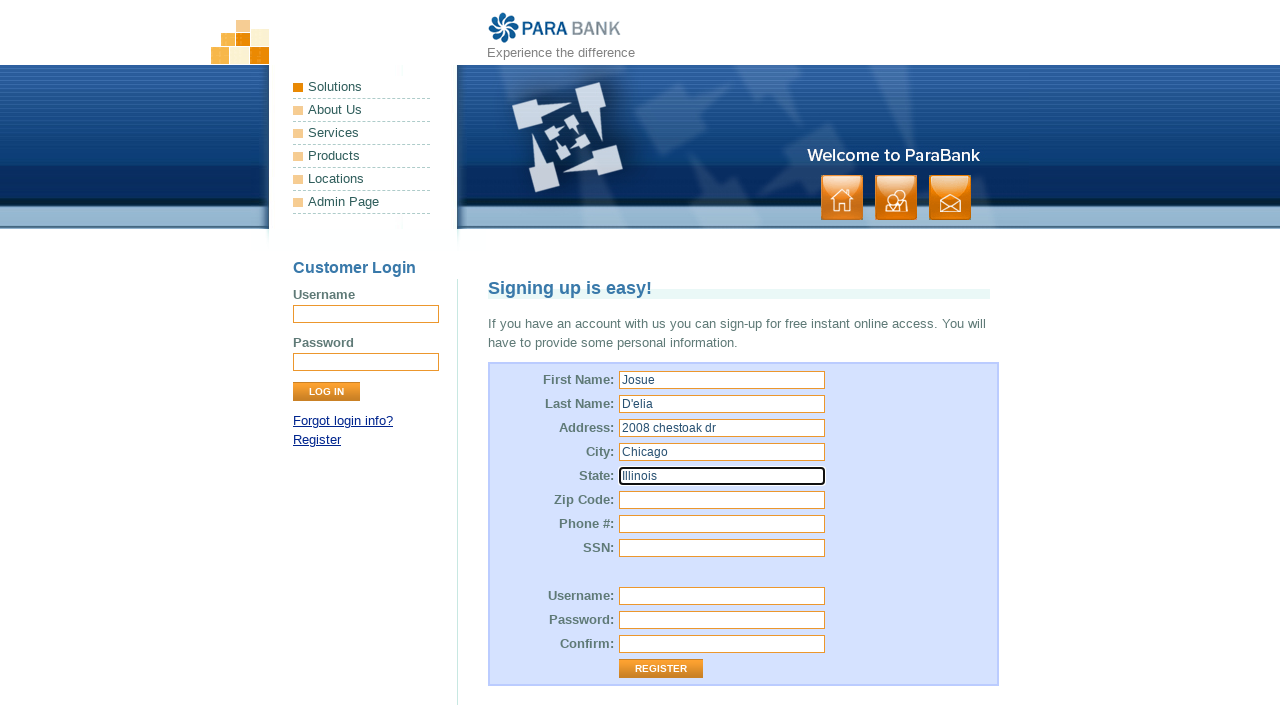

Filled zip code field with '60610' on #customer\.address\.zipCode
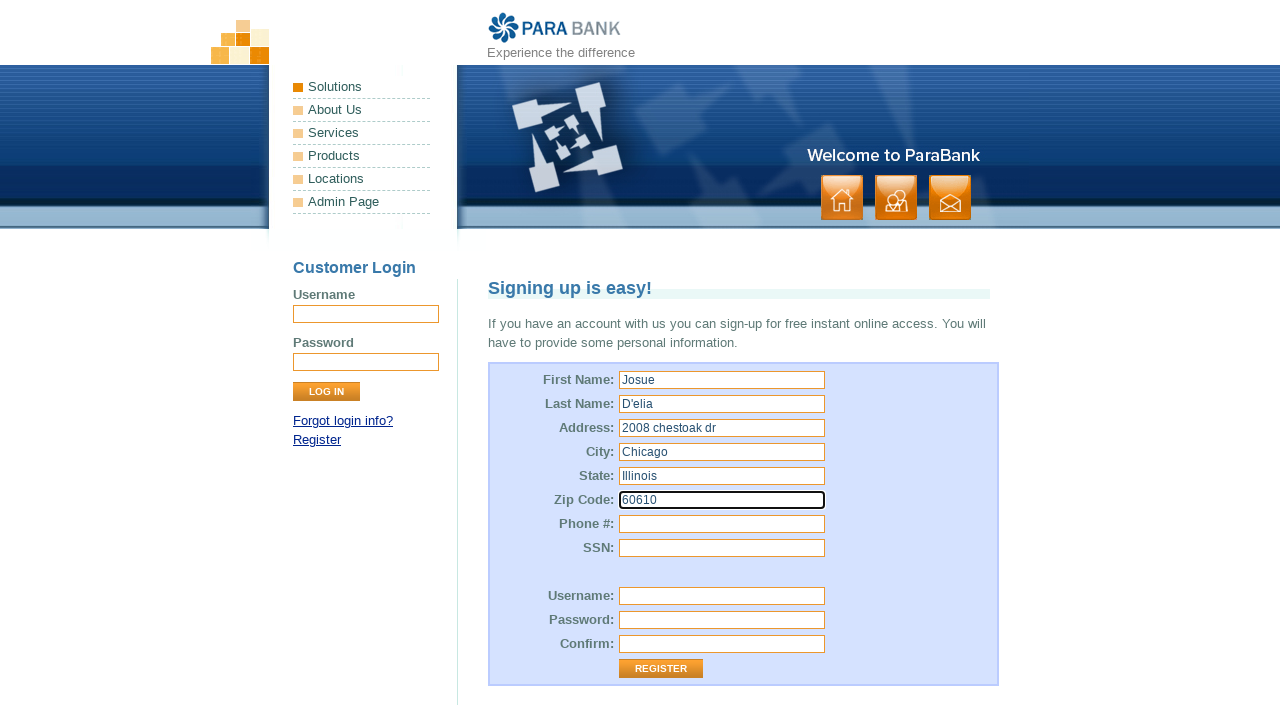

Filled phone number field with '3018486627' on #customer\.phoneNumber
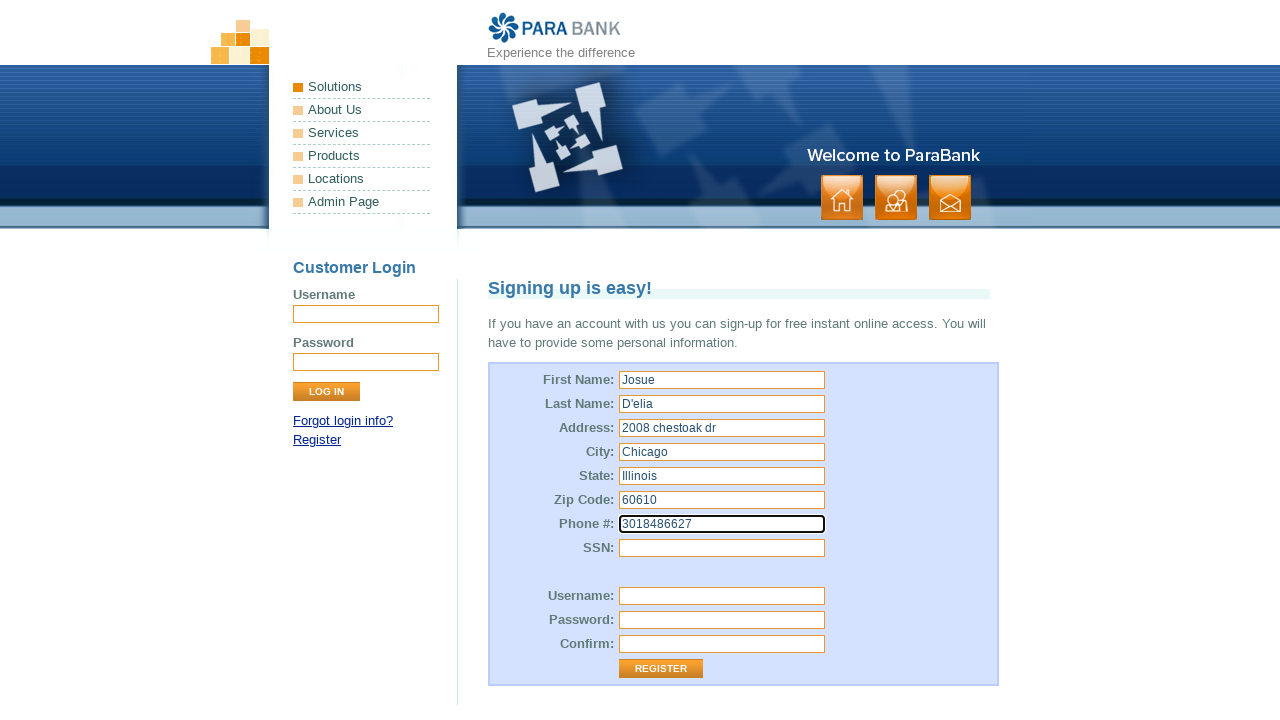

Filled SSN field with '2526469492' on input[name='customer.ssn']
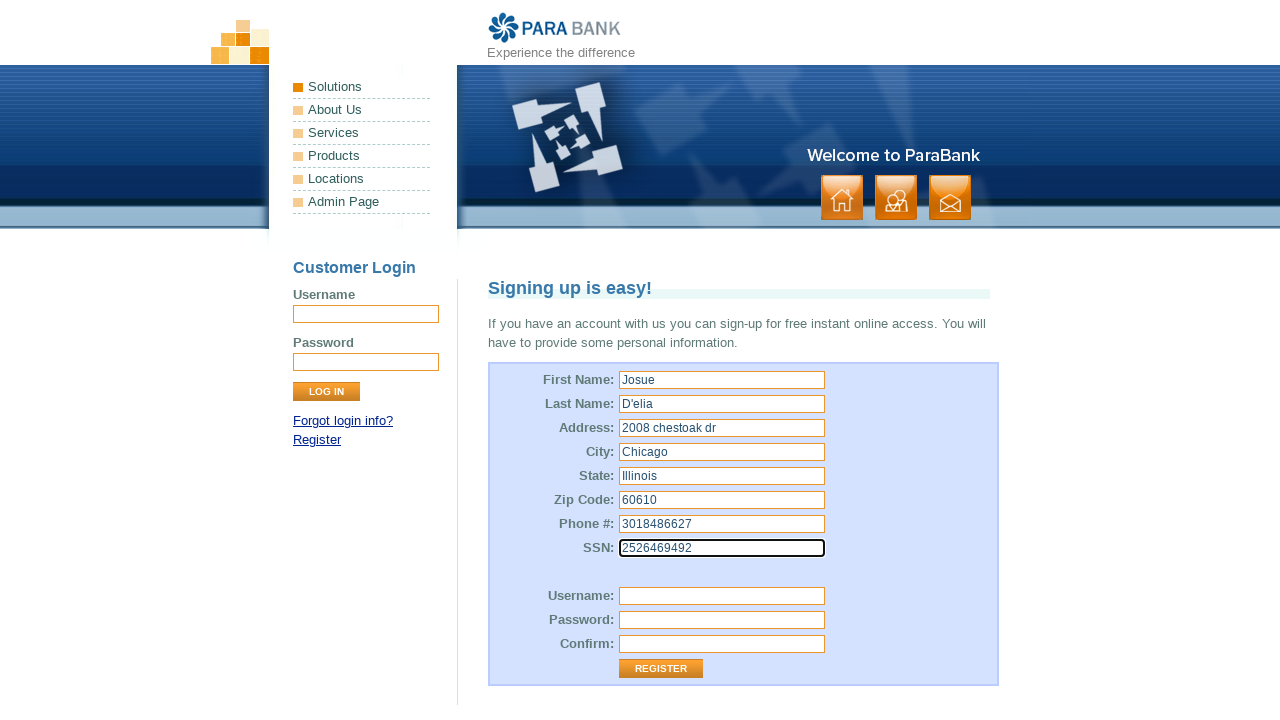

Clicked Register button to submit the registration form at (661, 669) on input[value='Register']
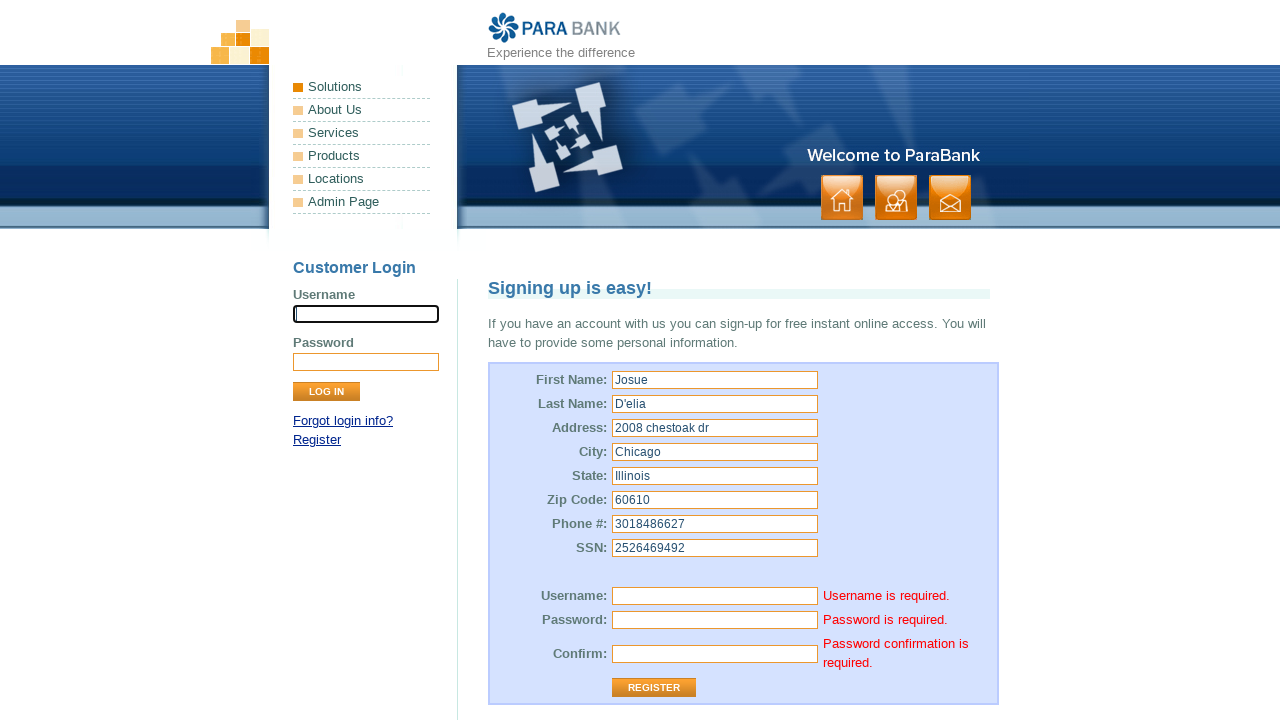

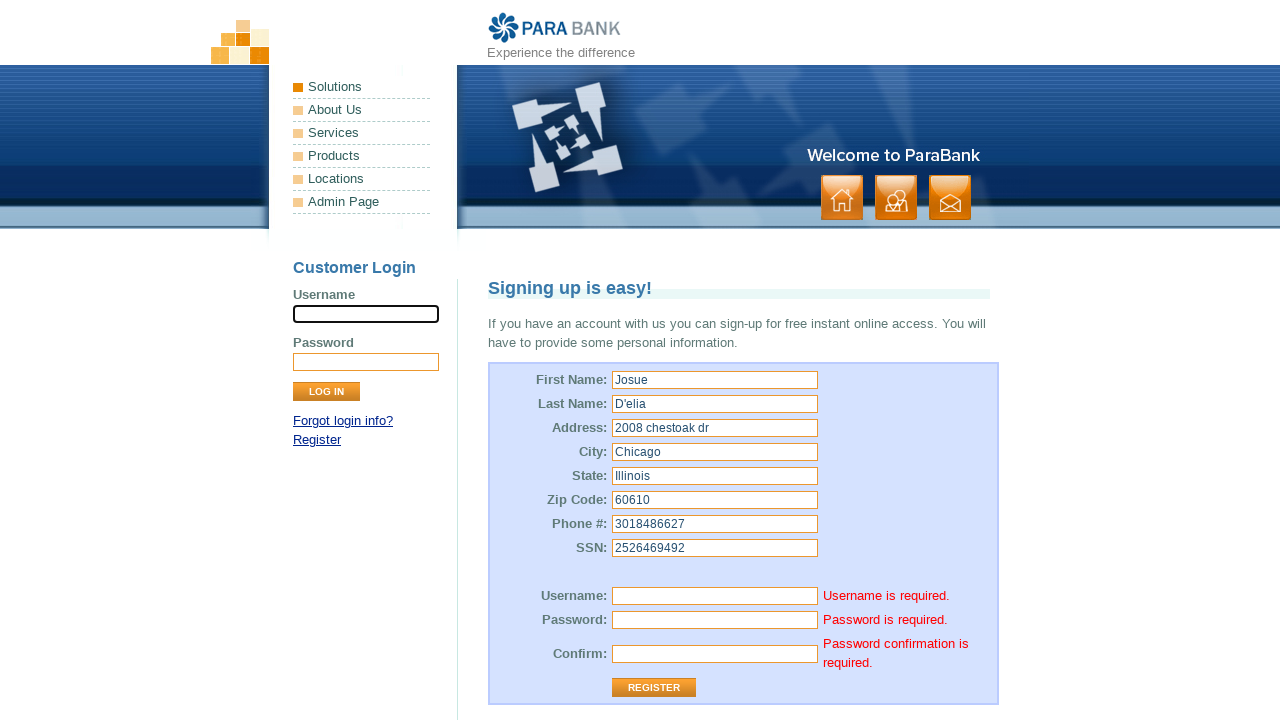